Tests a fixed deposit calculator by filling in principal amount, rate of interest, tenure period, and frequency, then calculating the maturity value

Starting URL: https://www.moneycontrol.com/fixed-income/calculator/state-bank-of-india-sbi/fixed-deposit-calculator-SBI-BSB001.html

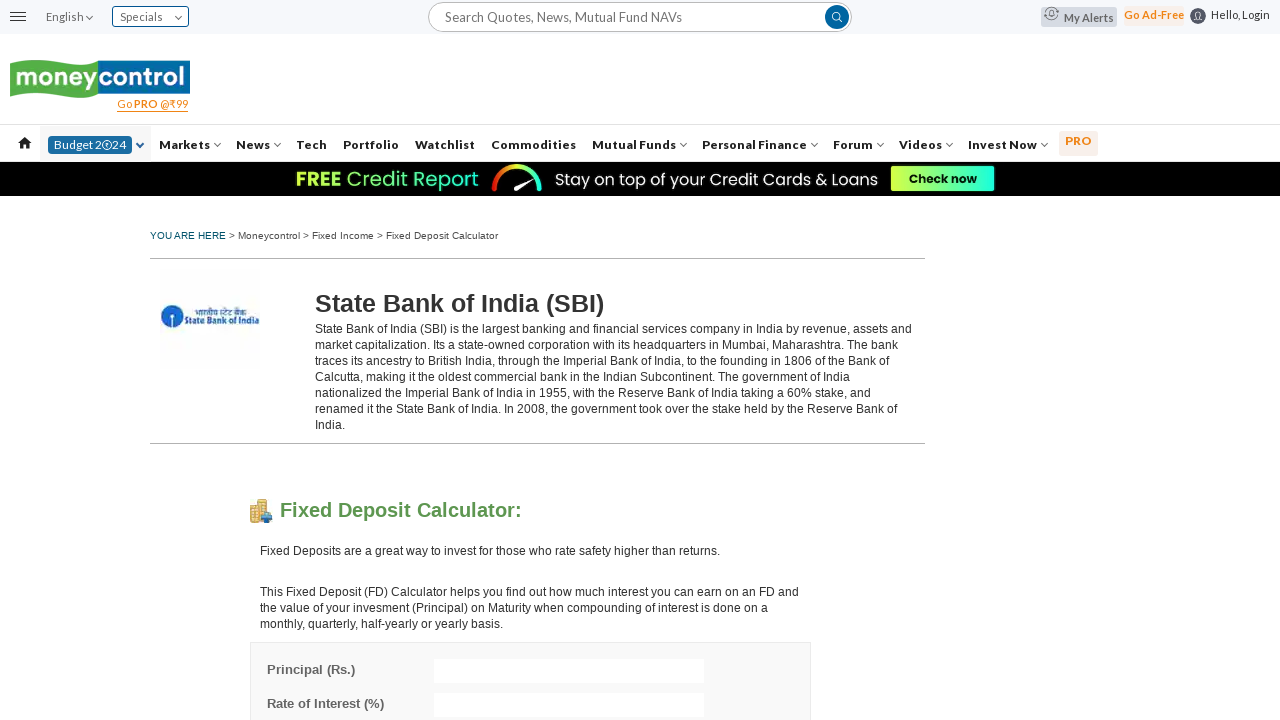

Cleared principal amount field on #principal
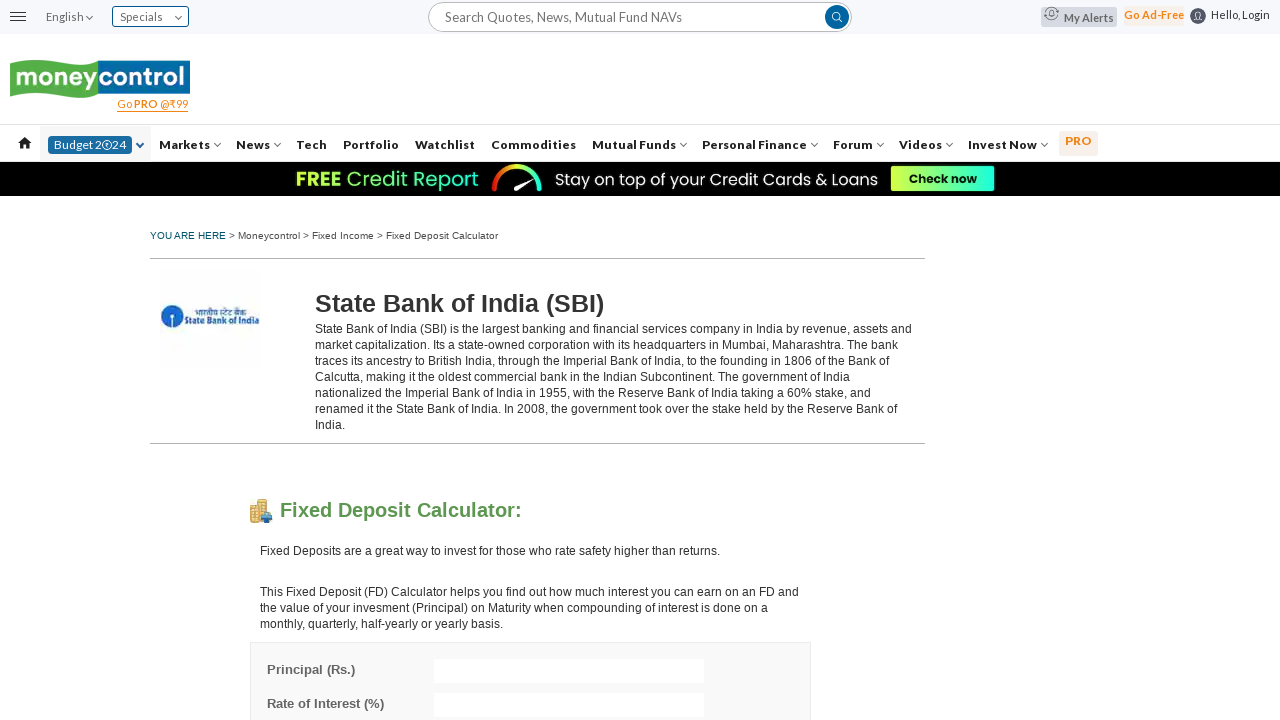

Filled principal amount with 250000 on #principal
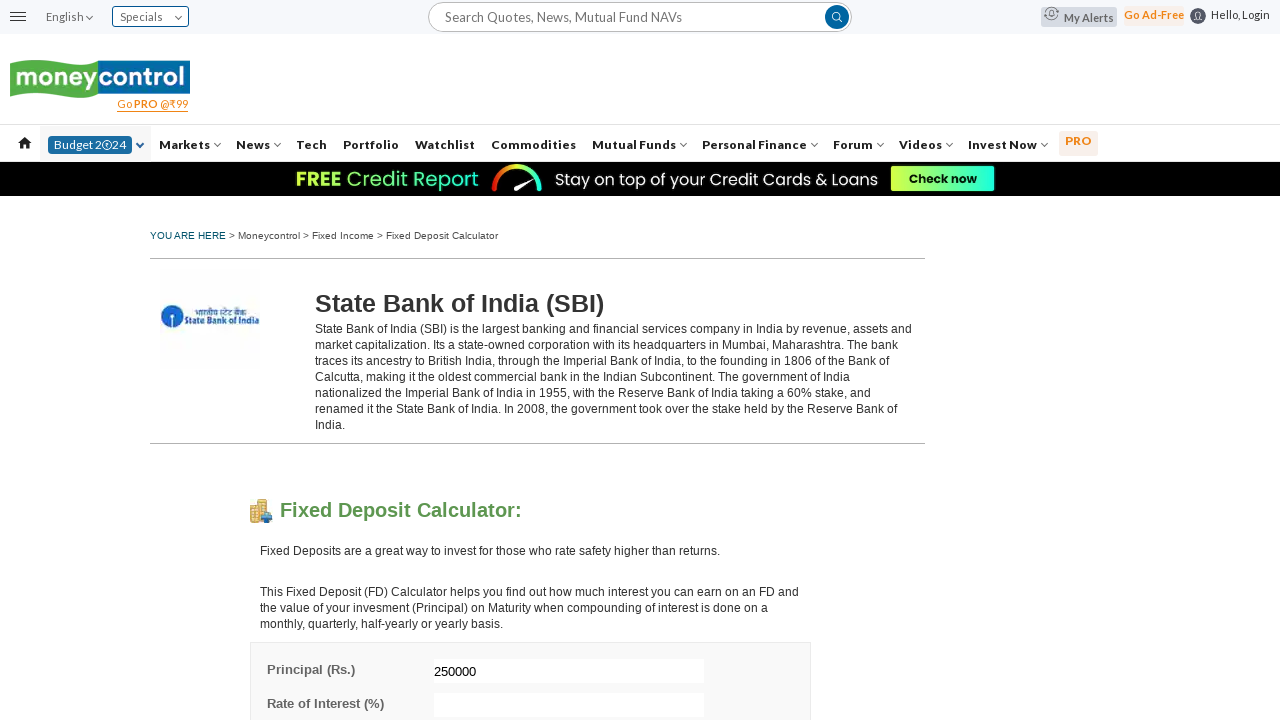

Cleared interest rate field on #interest
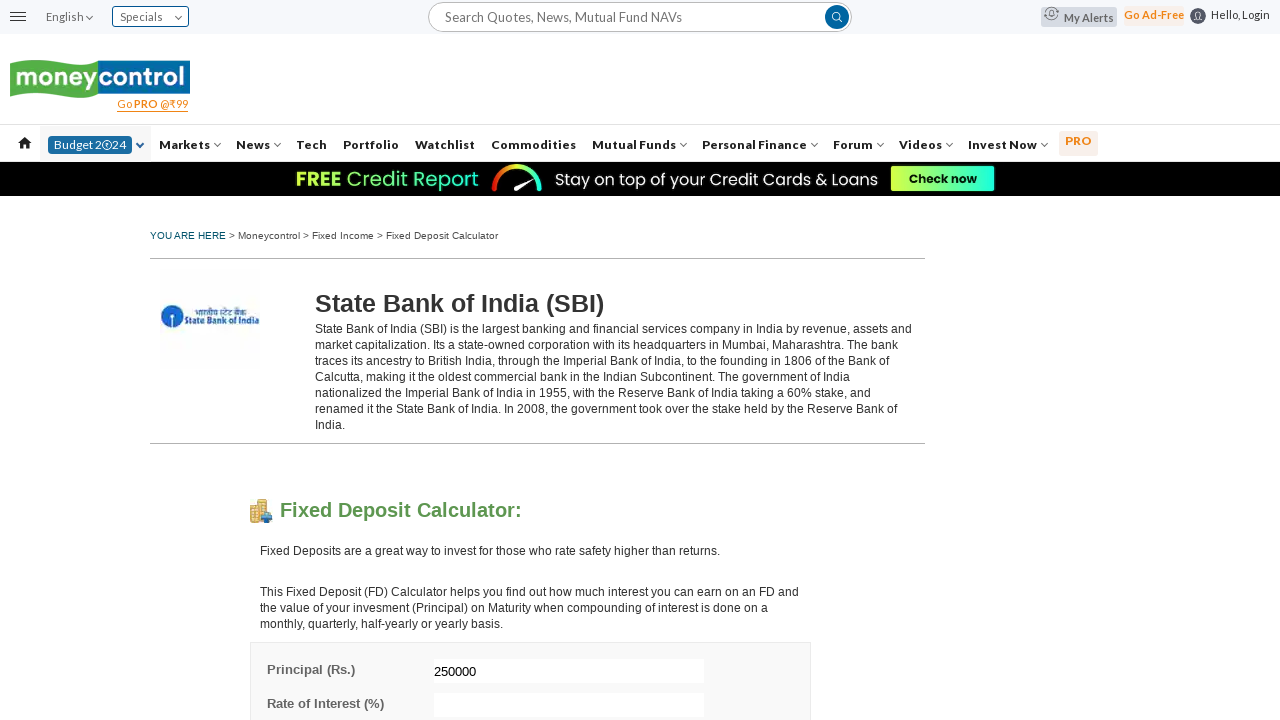

Filled interest rate with 7.5 on #interest
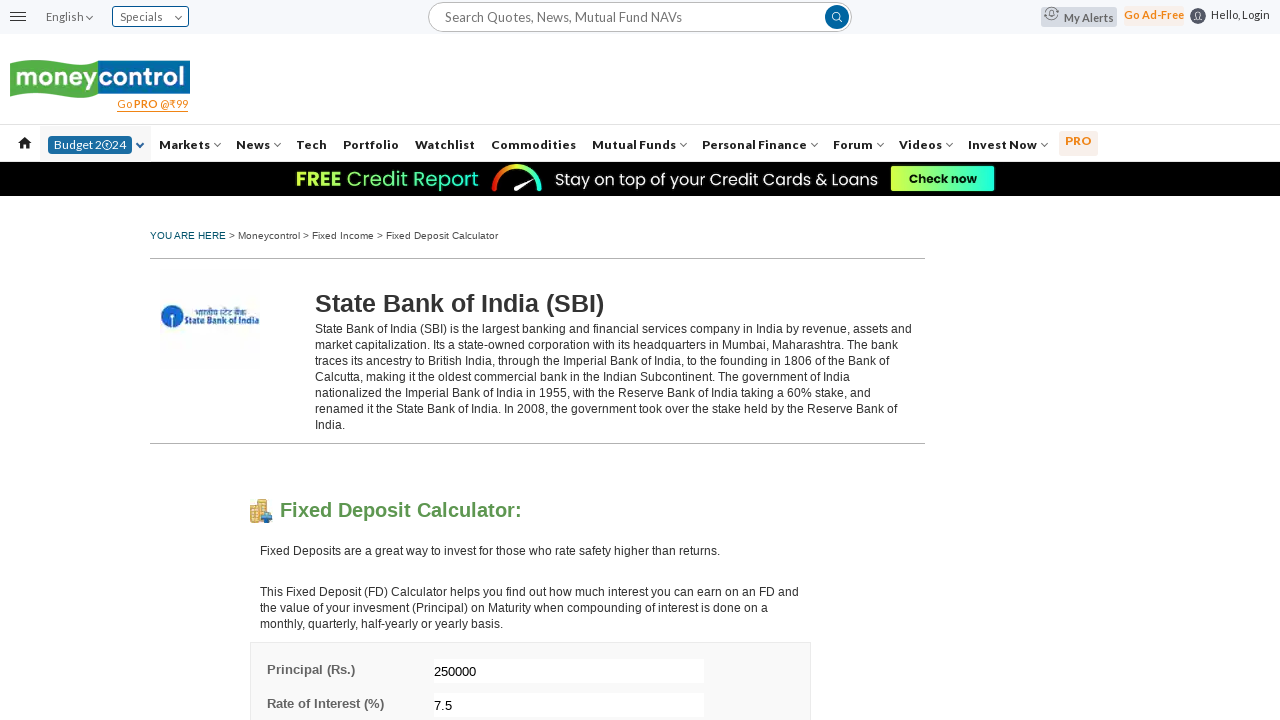

Cleared tenure field on #tenure
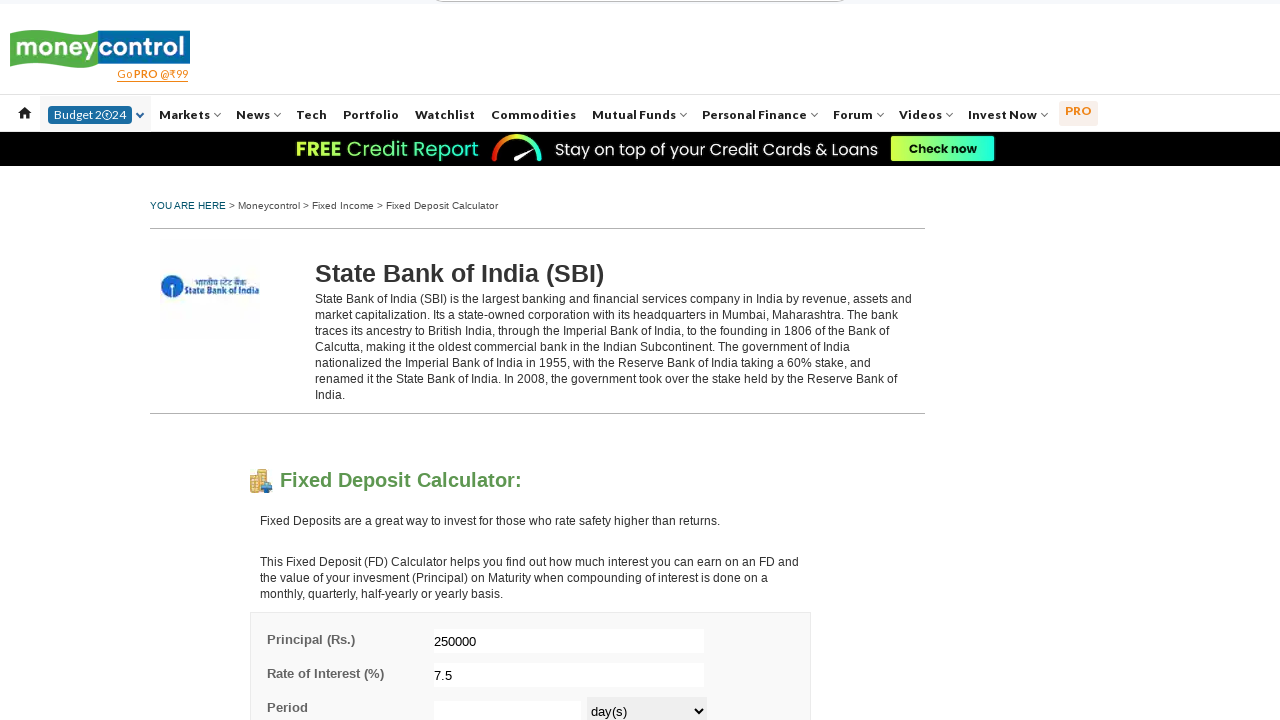

Filled tenure with 5 on #tenure
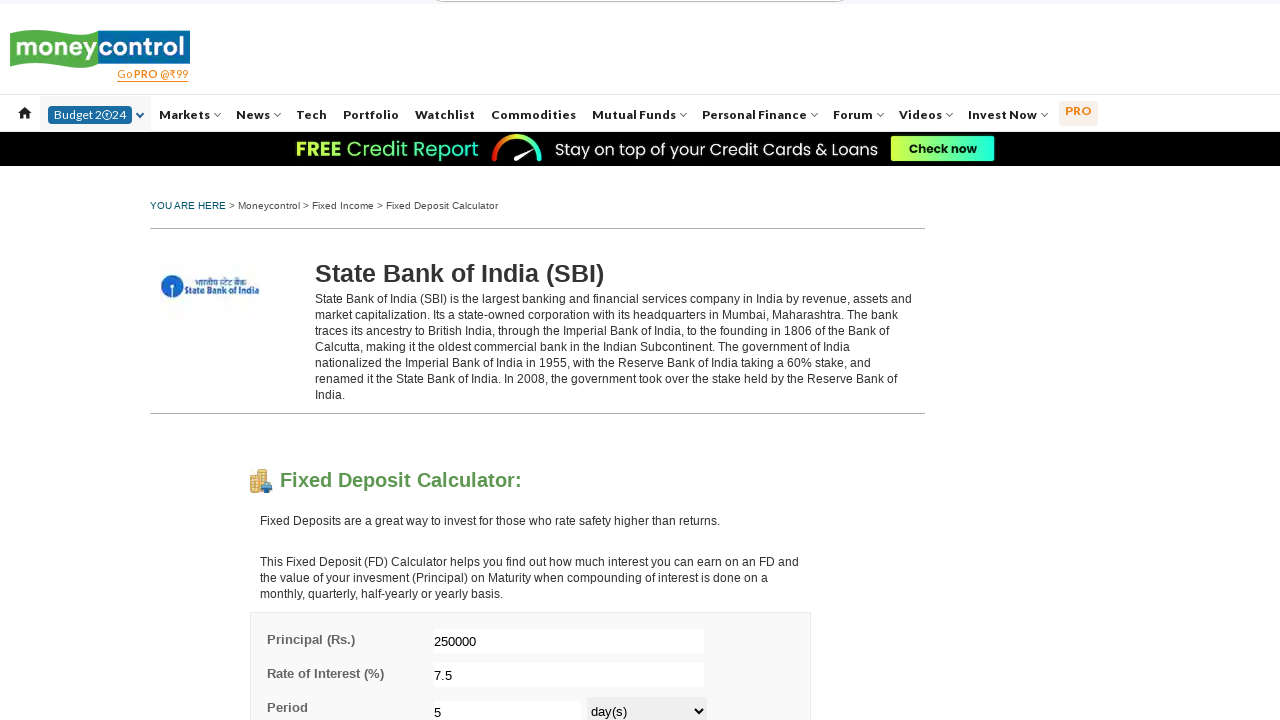

Selected tenure period as year(s) on #tenurePeriod
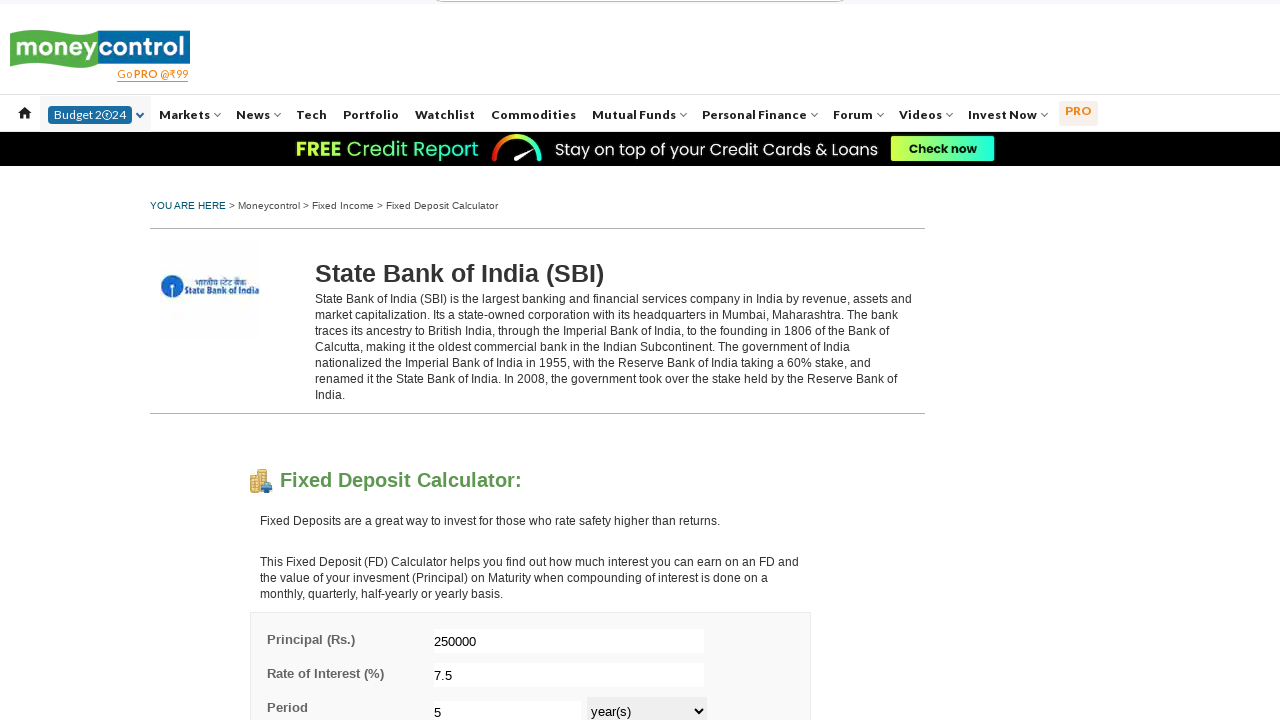

Waited 2 seconds for form to update
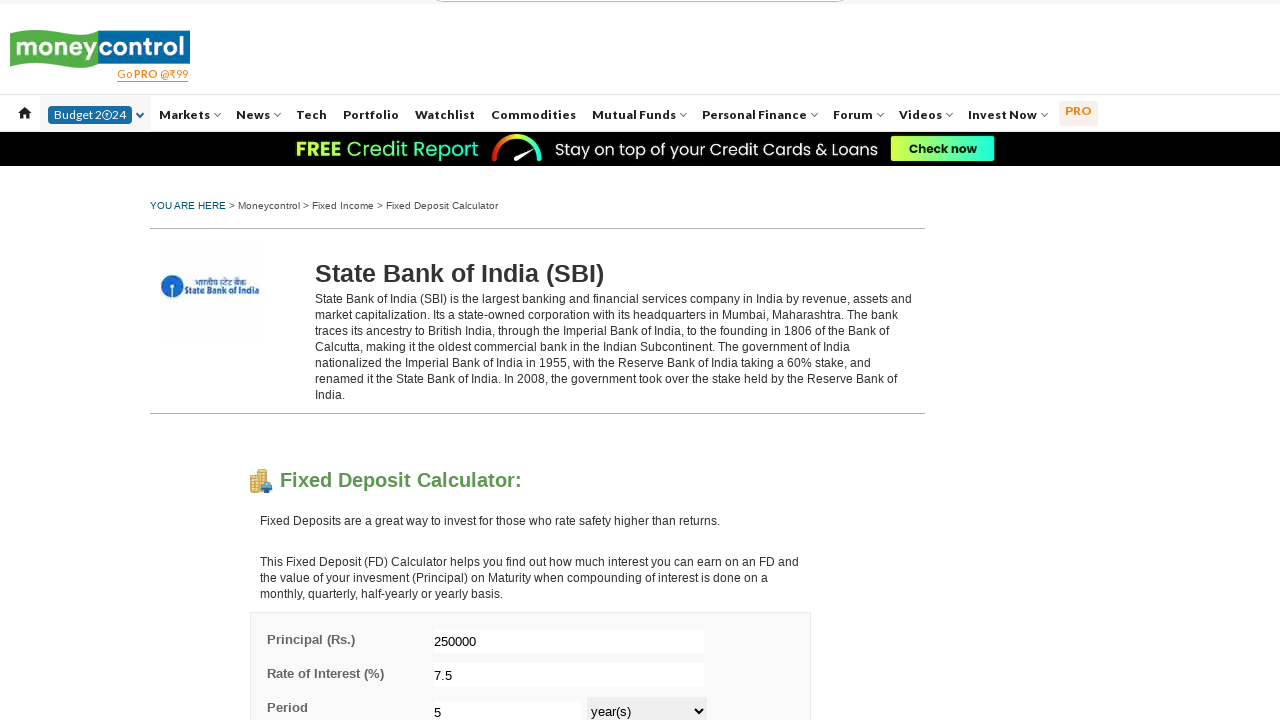

Selected frequency as Simple Interest on #frequency
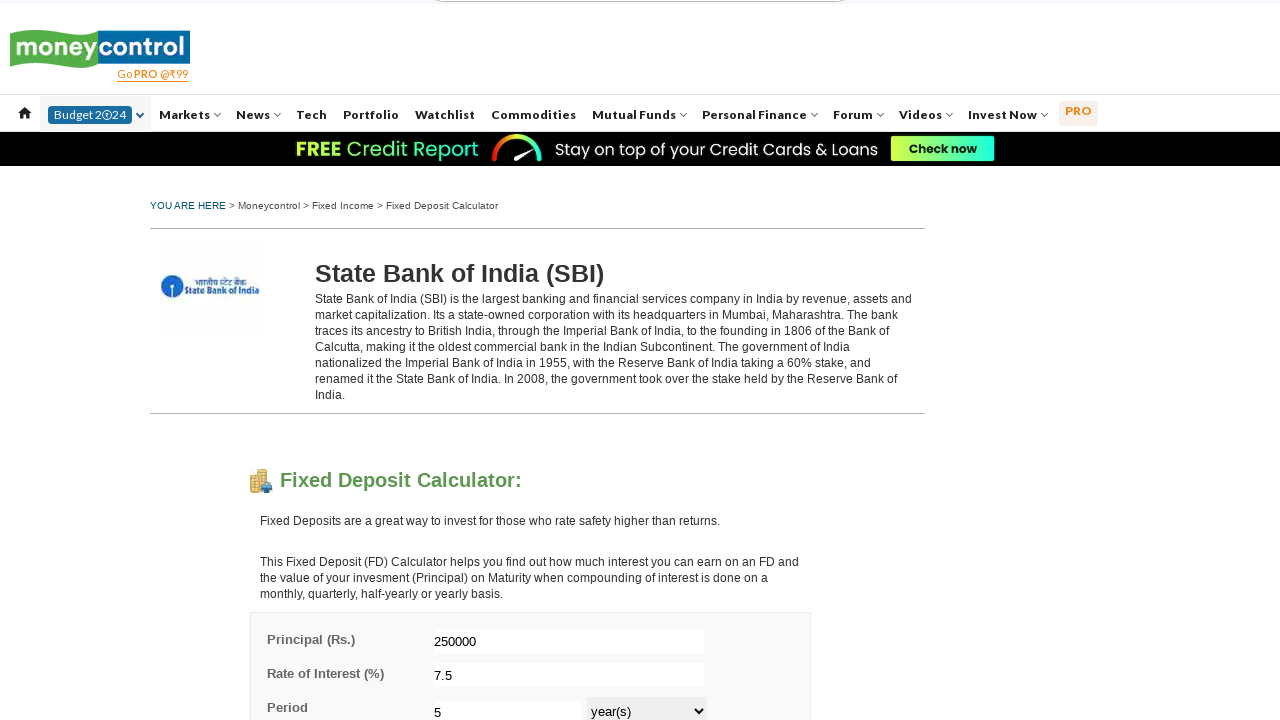

Clicked calculate button at (488, 360) on //*[@id="fdMatVal"]/div[2]/a[1]/img
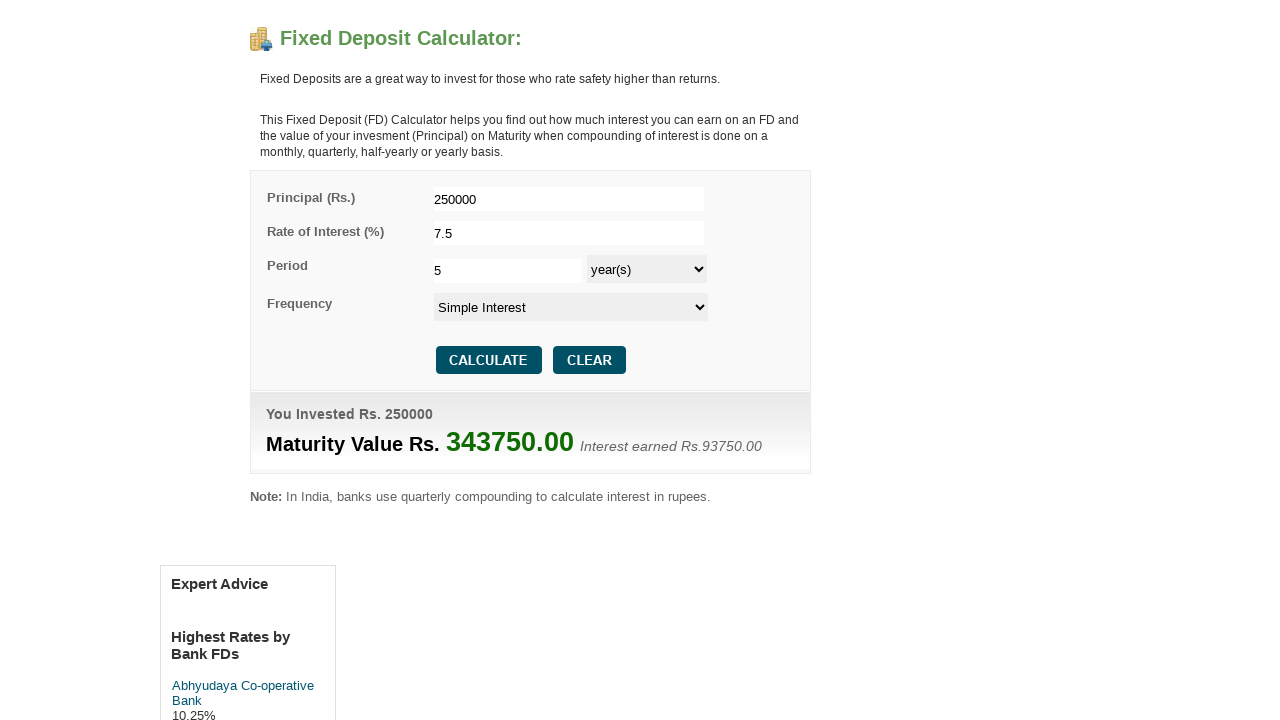

Waited 2 seconds for calculation to complete
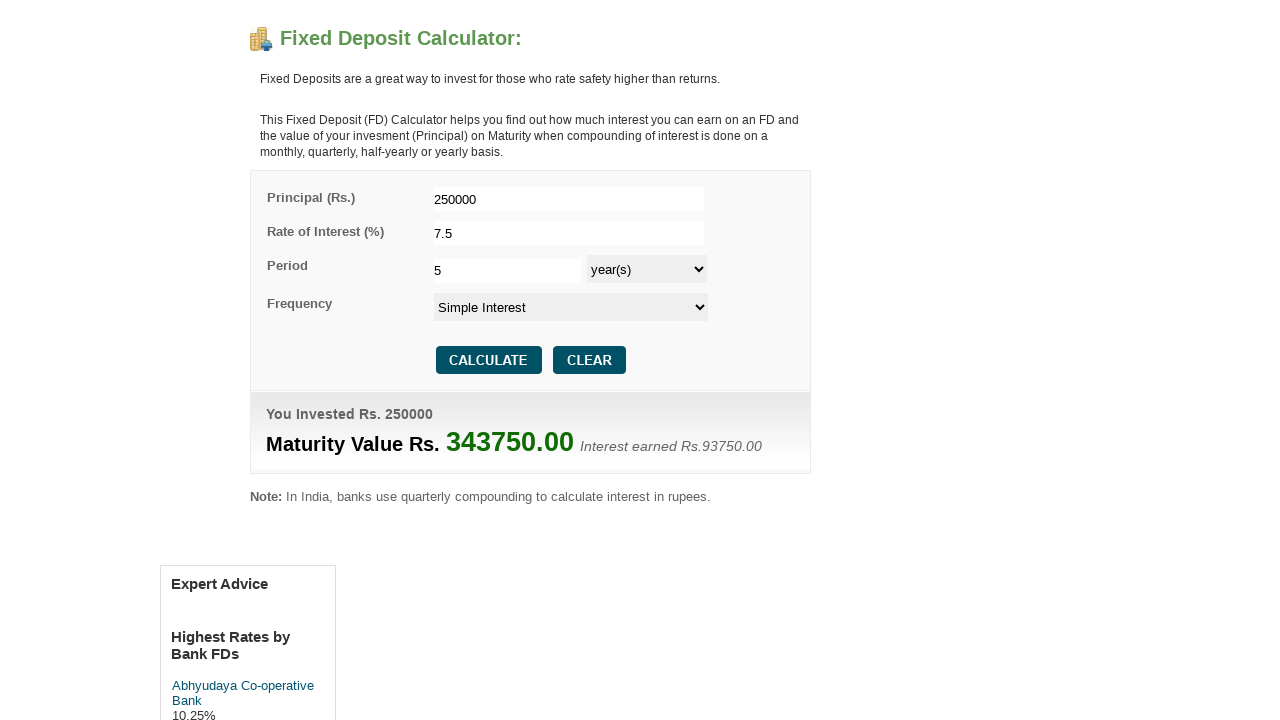

Maturity value element appeared on page
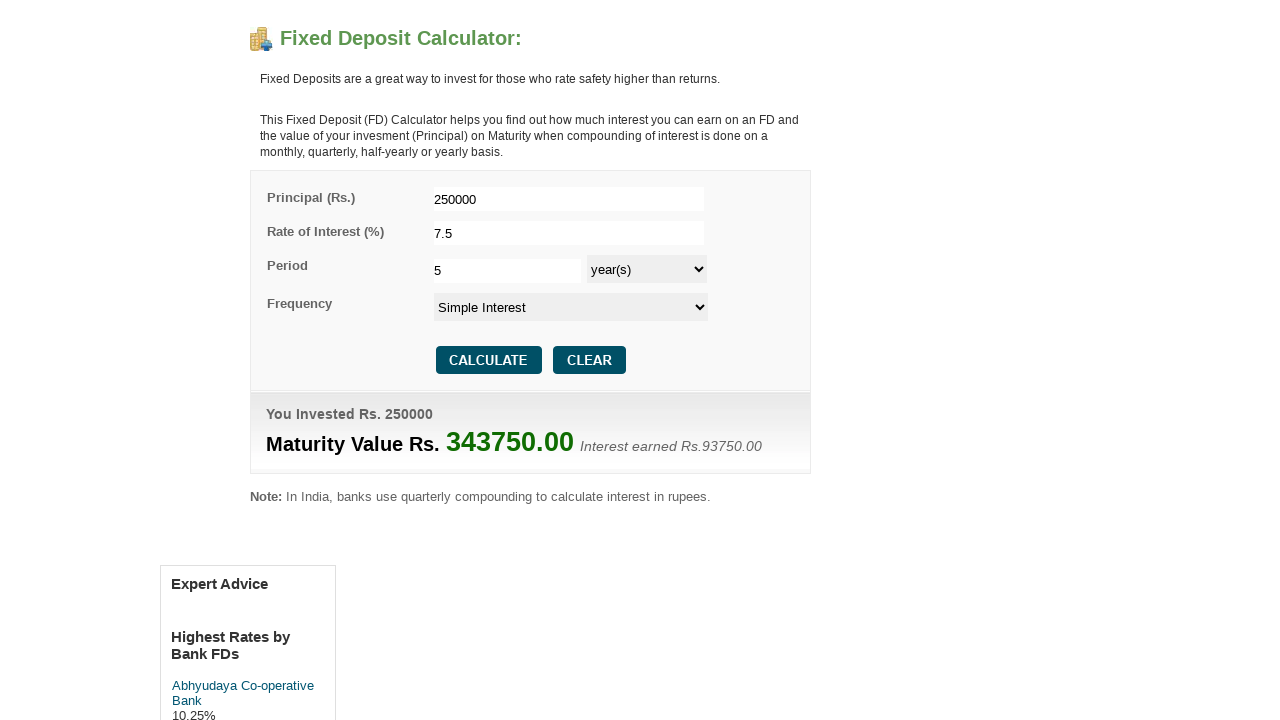

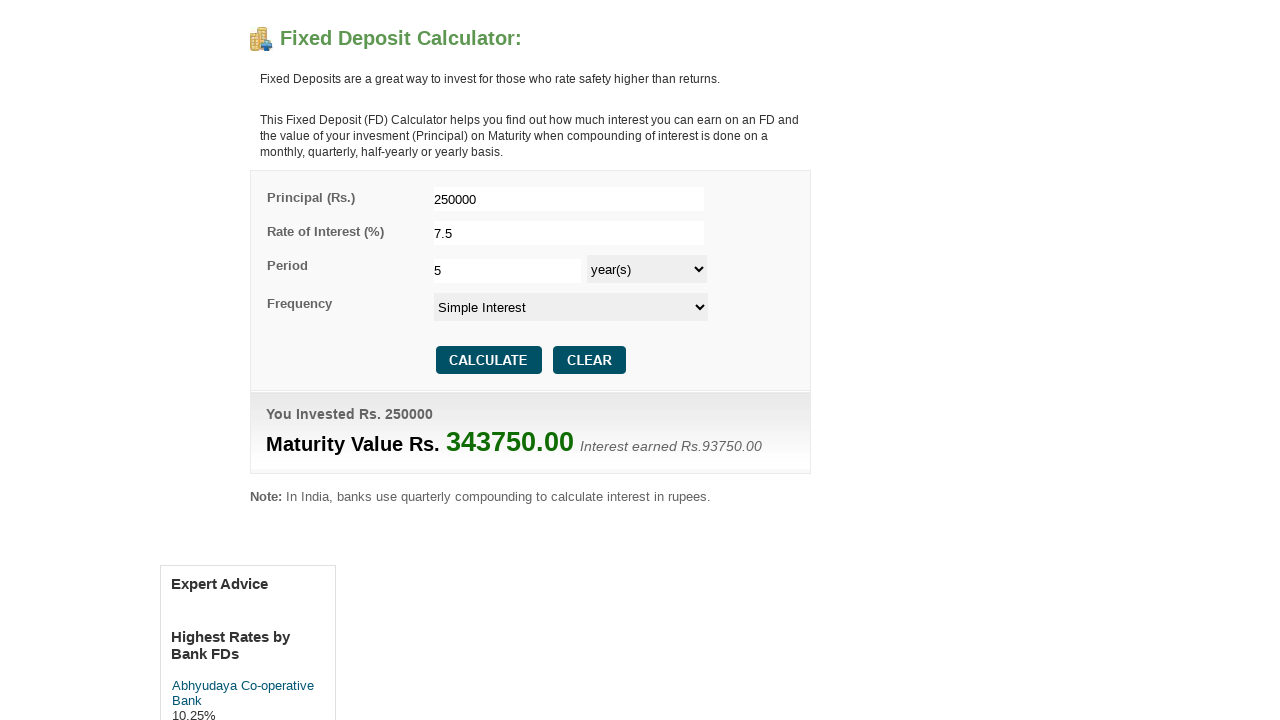